Navigates to the homepage and verifies that anchor links are present on the page by finding all anchor elements.

Starting URL: http://www.zlti.com

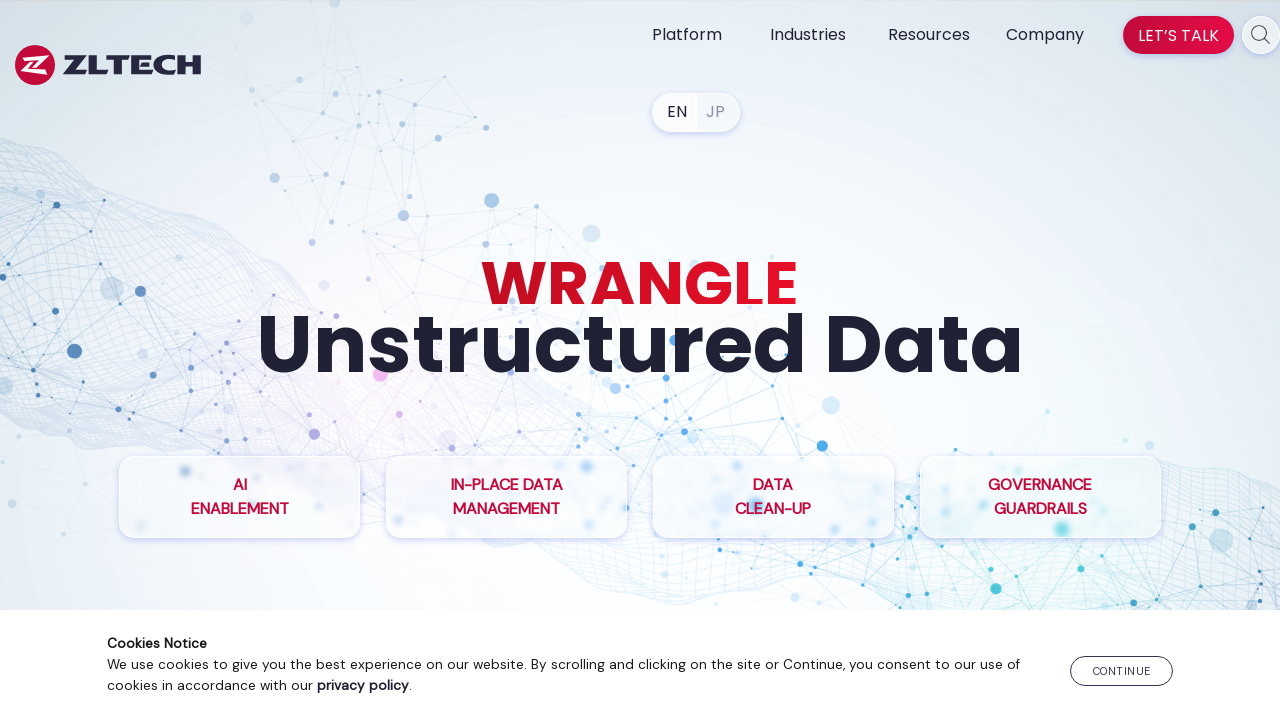

Waited for page to reach domcontentloaded state
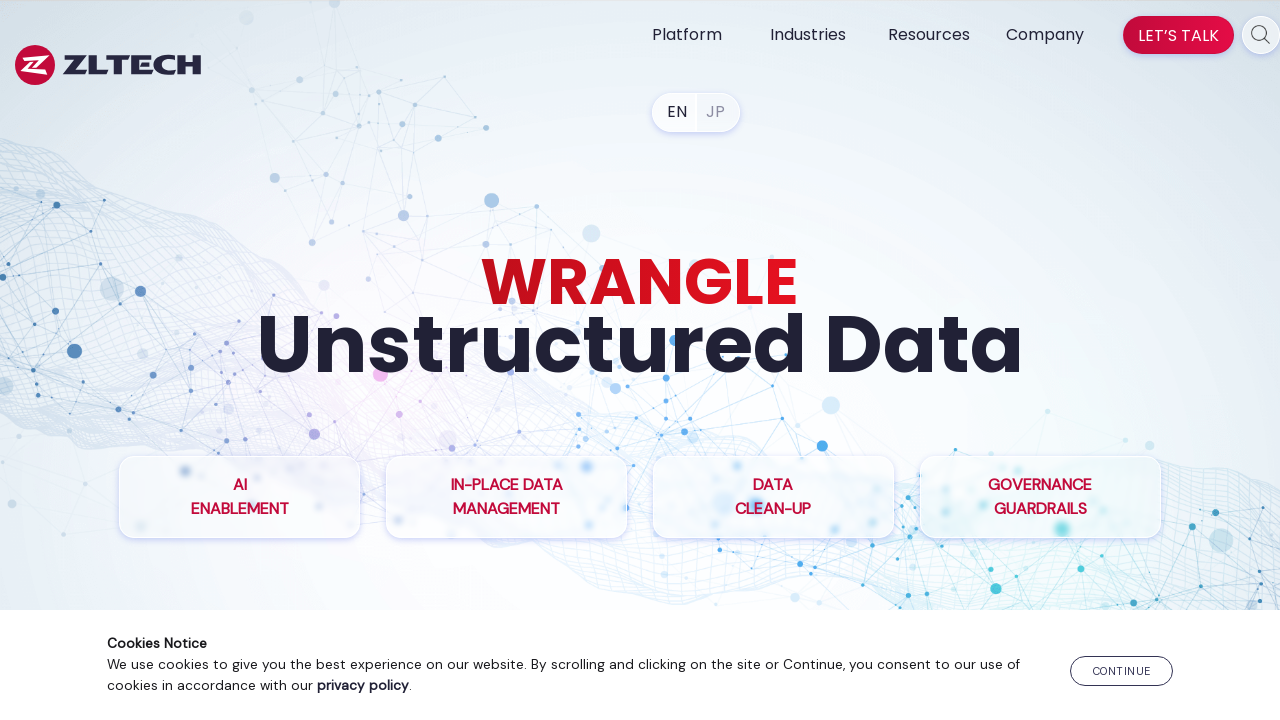

Found 79 anchor elements on the page
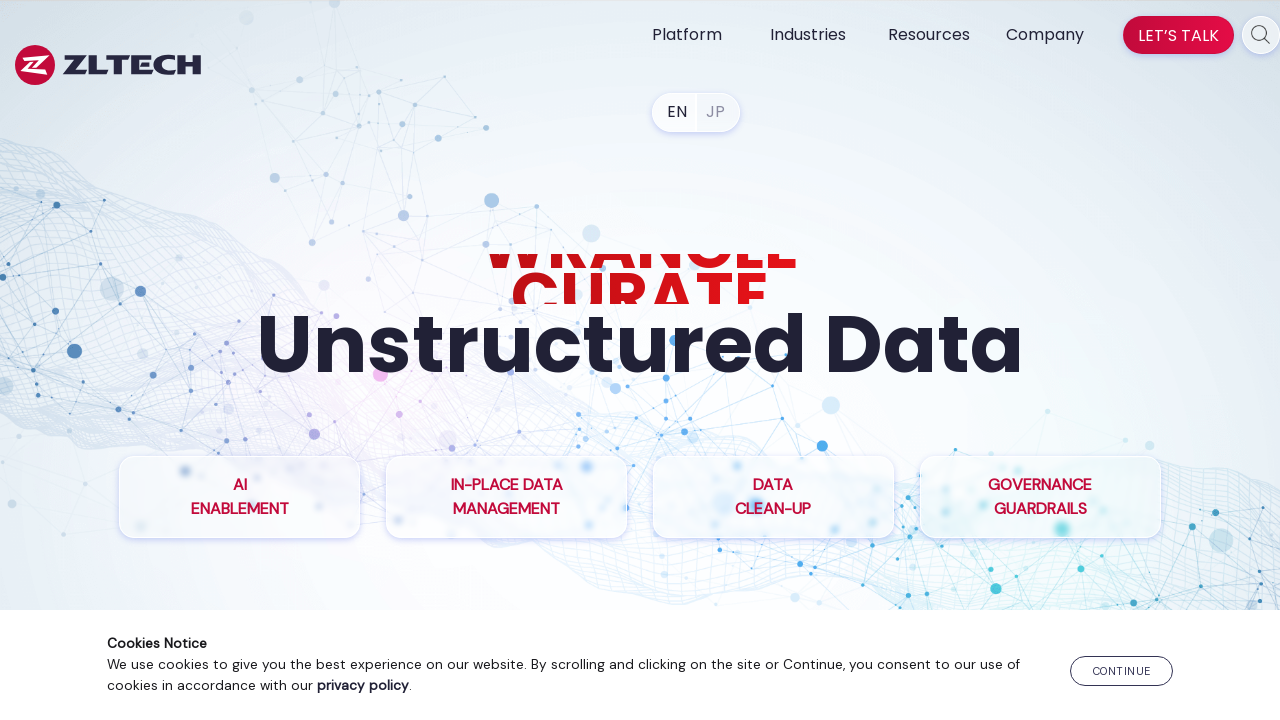

Verified that at least one anchor link is present on the page
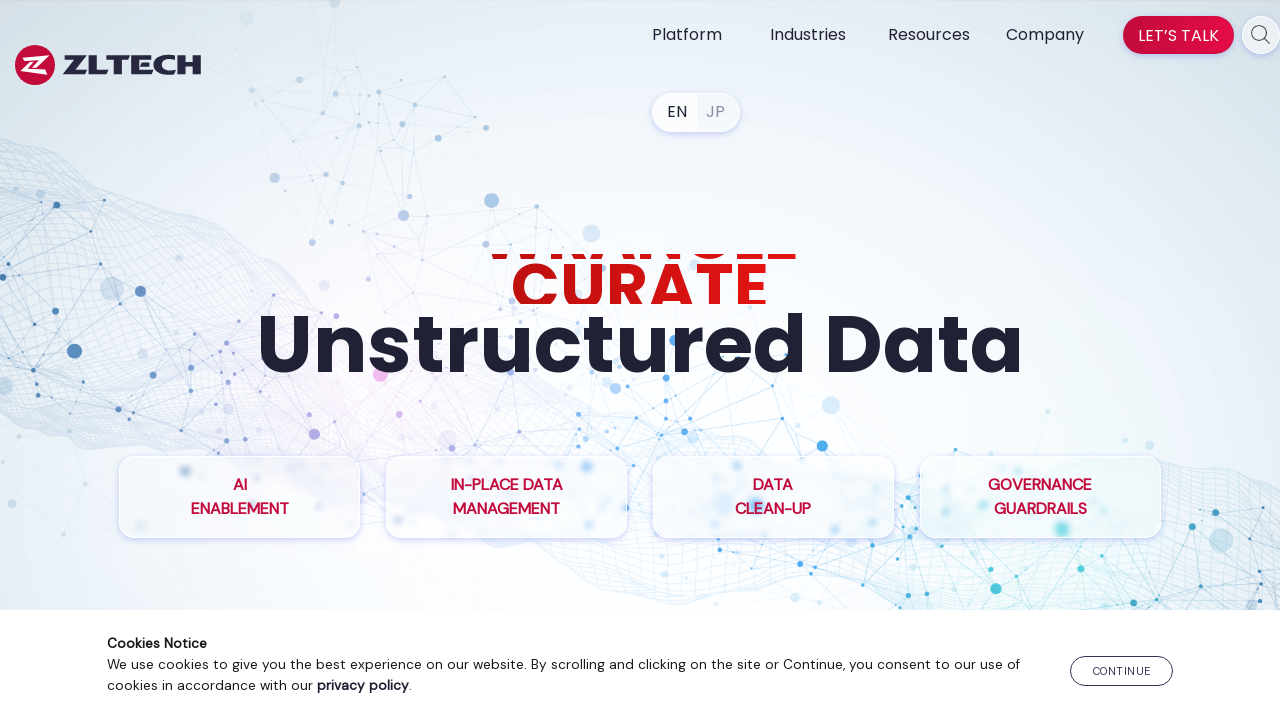

Located first internal link matching zlti.com domain
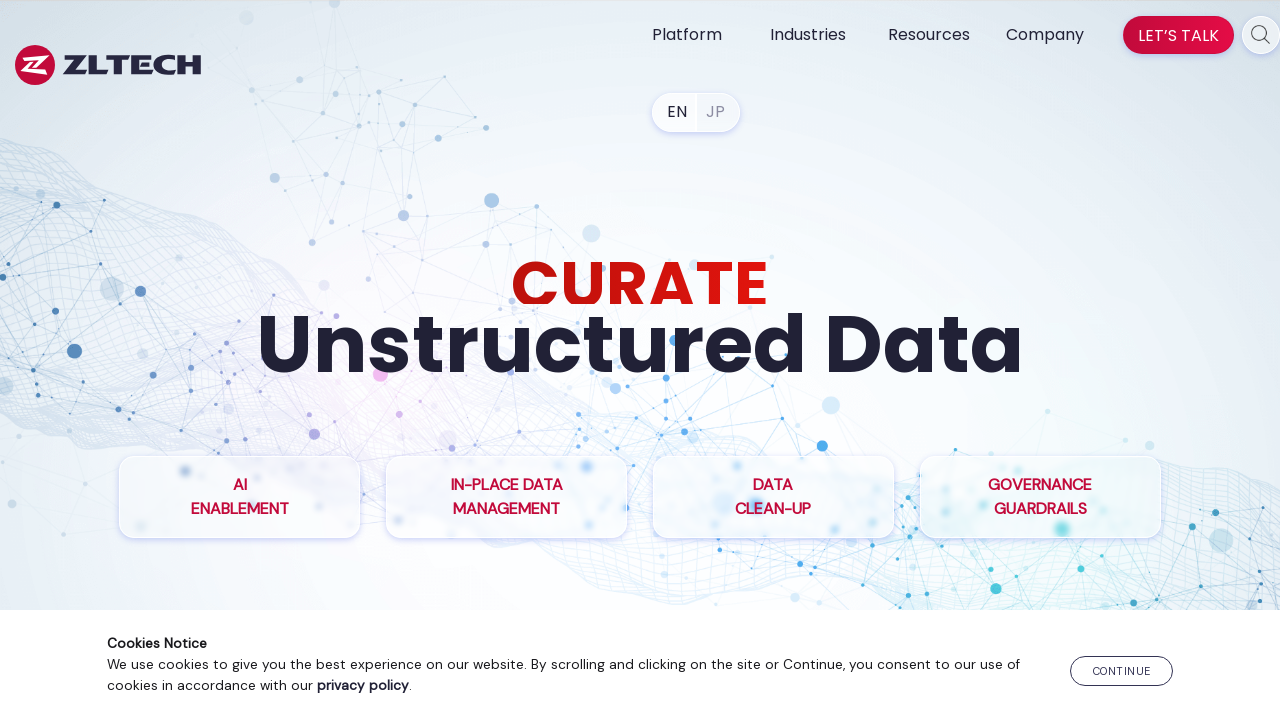

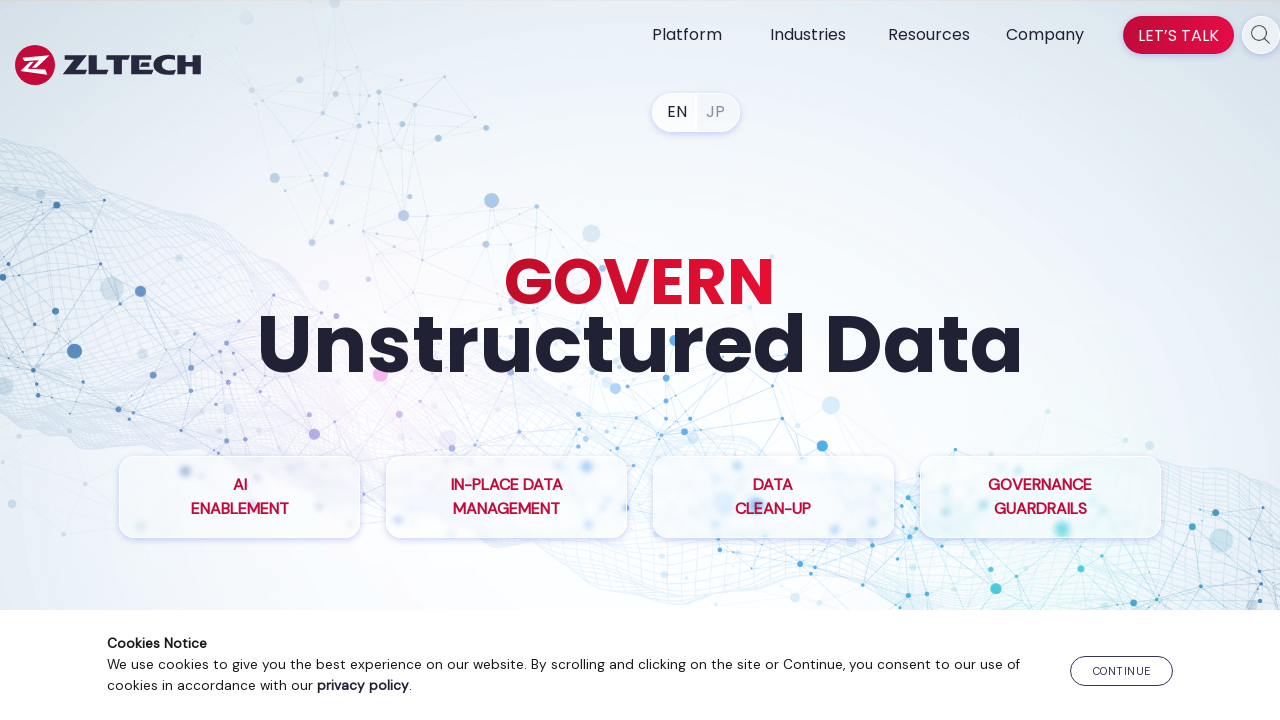